Tests web table sorting functionality by clicking on the "Desserts" column header multiple times to cycle through ascending, descending, and no sort states, verifying that the table responds to sorting interactions.

Starting URL: https://letcode.in/table

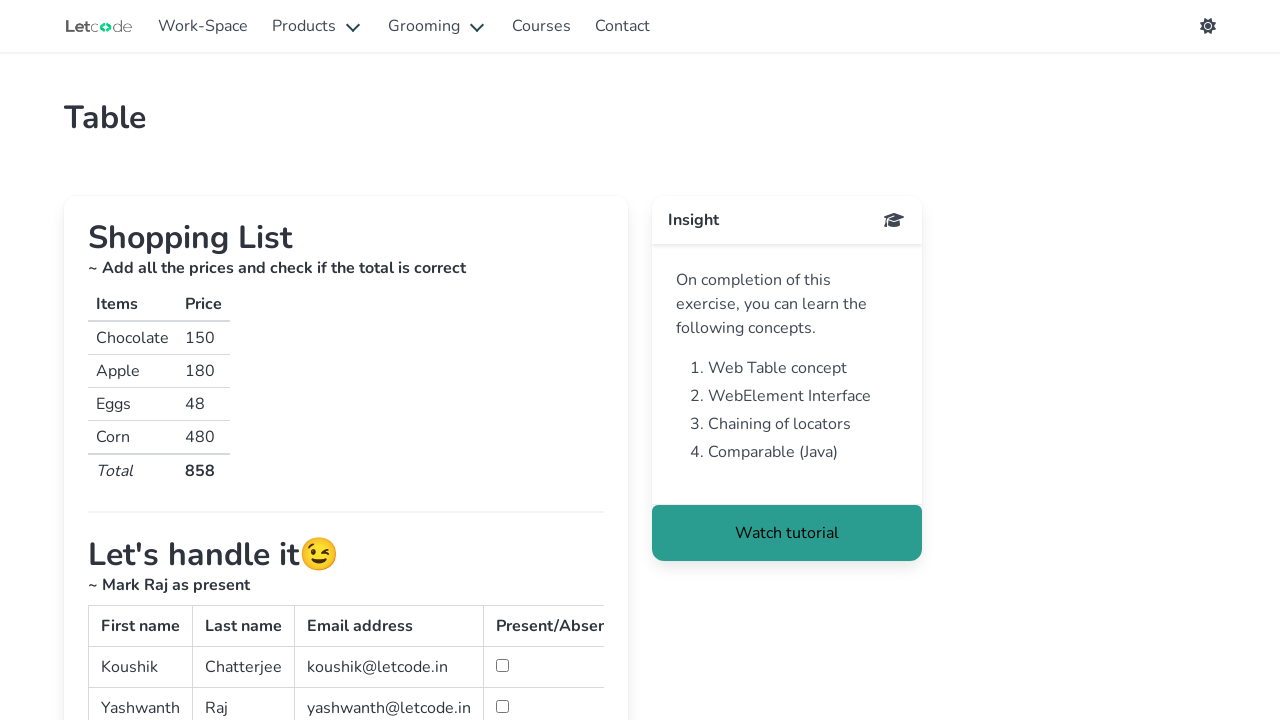

Located web table with mat-sort class
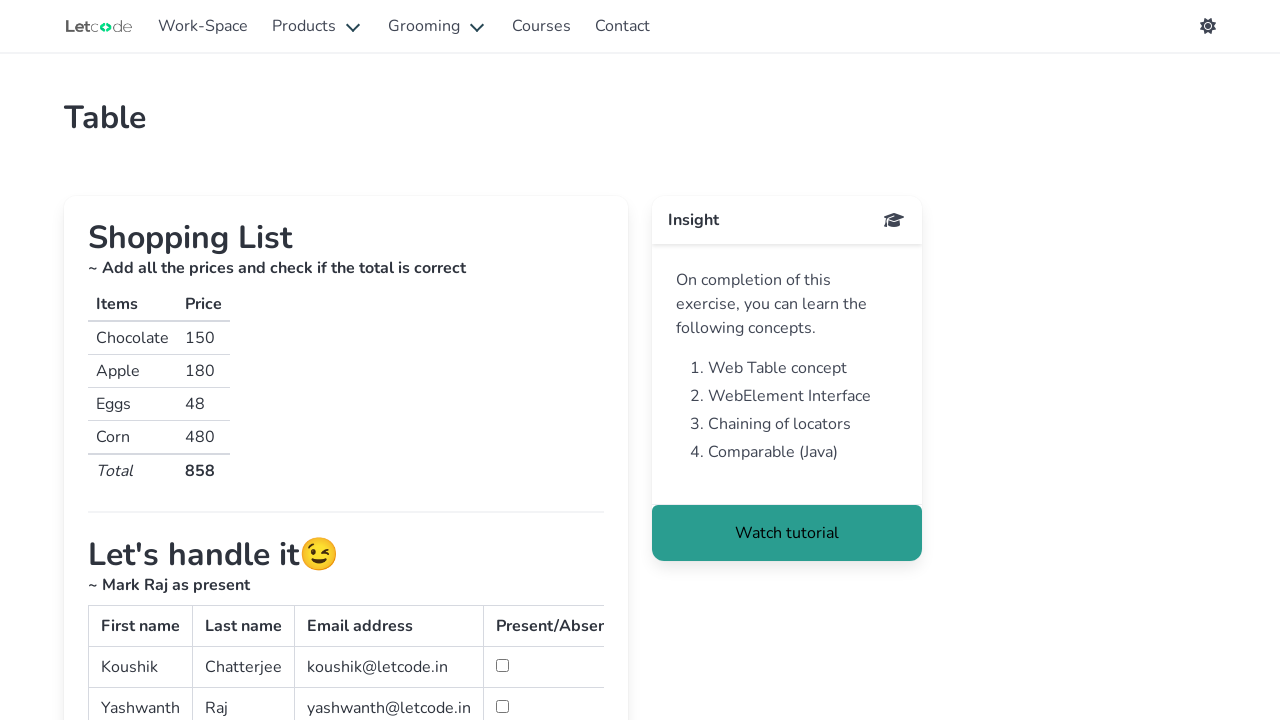

Located Desserts column header
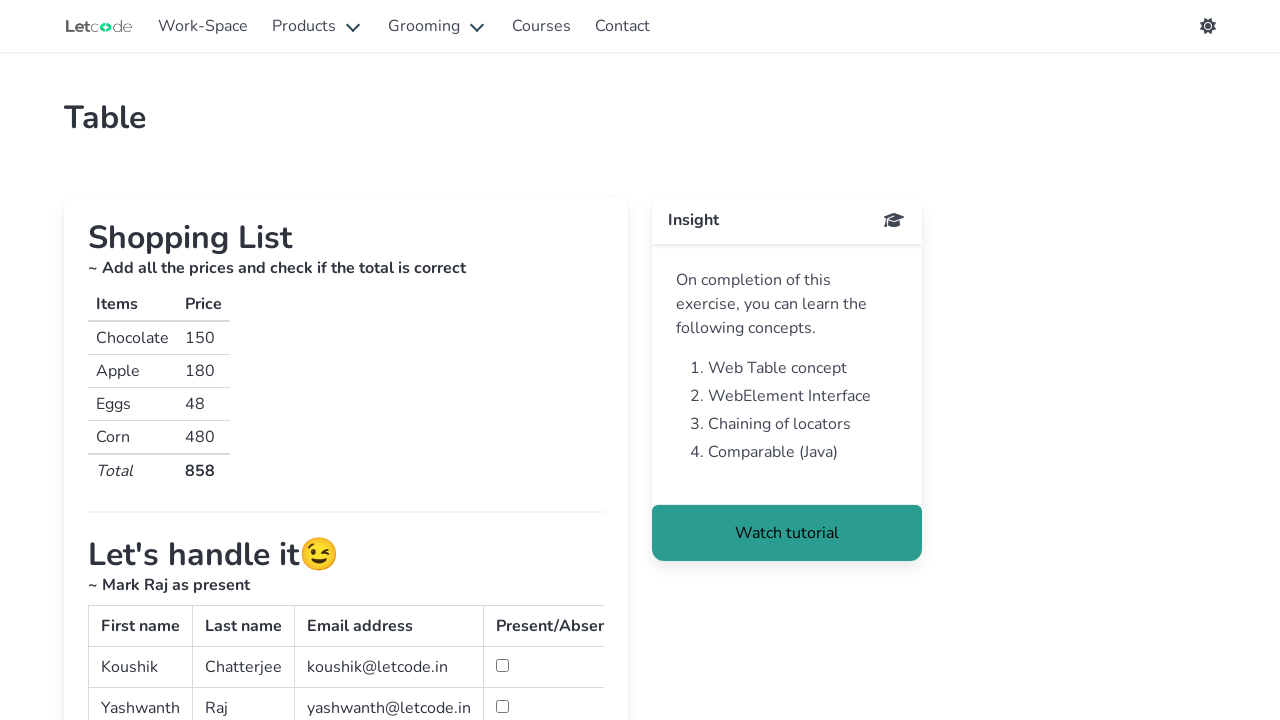

Retrieved initial sort state: none
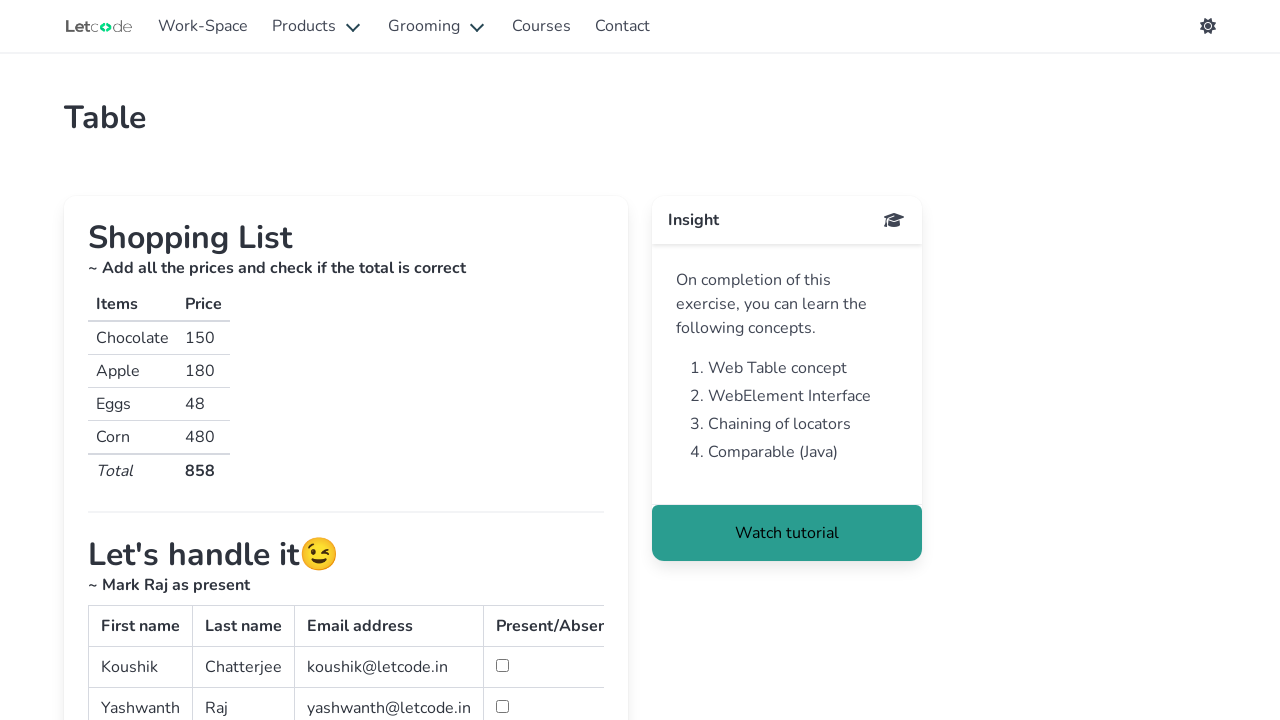

Clicked Desserts header to sort ascending at (142, 360) on table.mat-sort.table >> th[mat-sort-header='name']
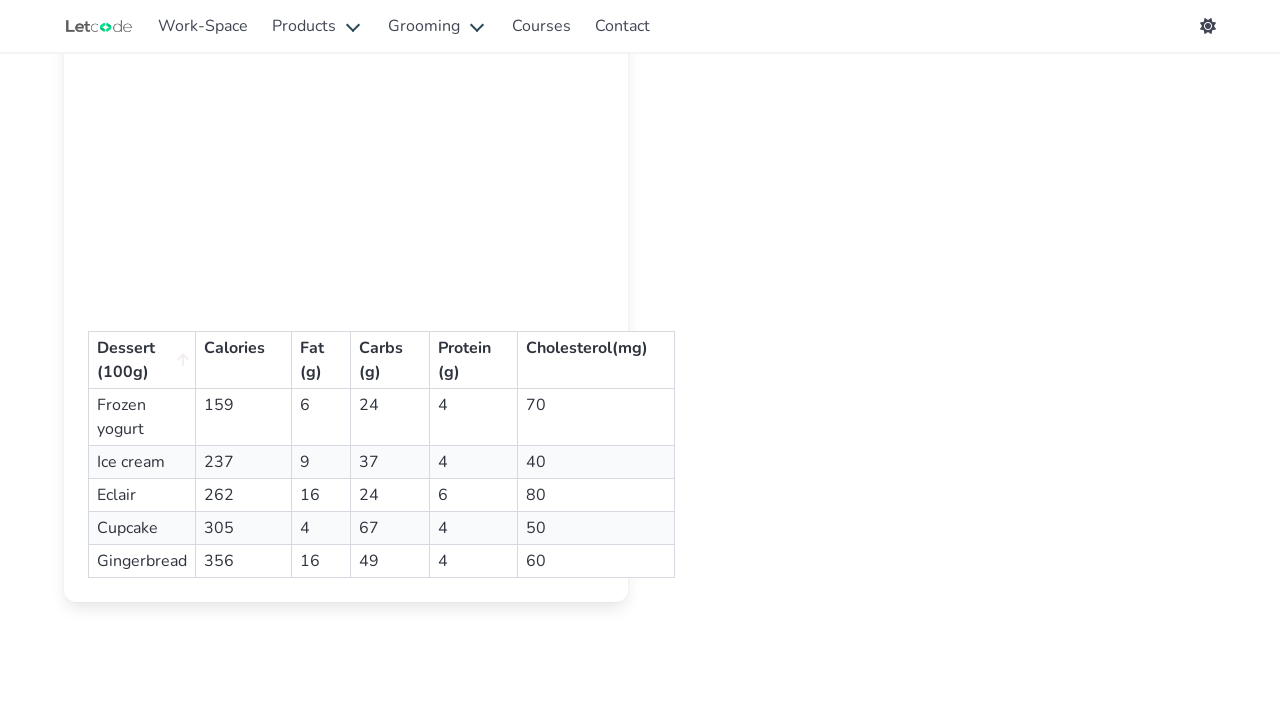

Waited 500ms for sort animation to complete
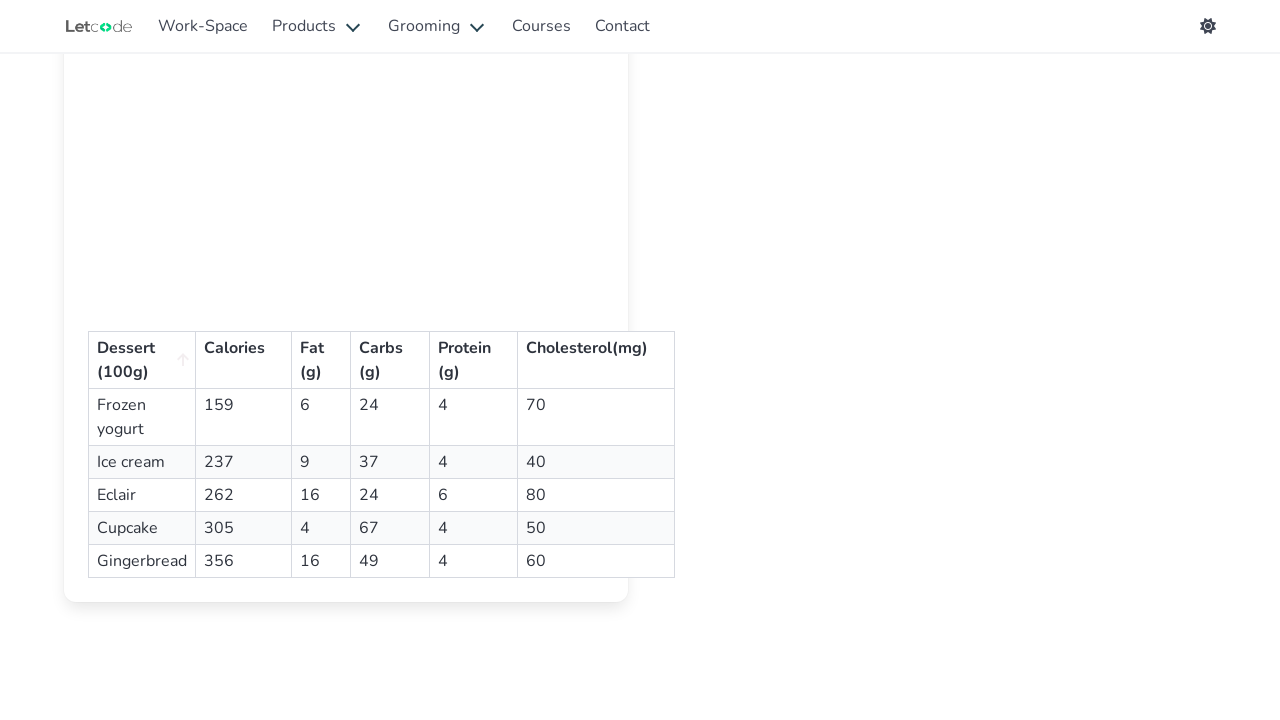

Clicked Desserts header to sort descending at (142, 360) on table.mat-sort.table >> th[mat-sort-header='name']
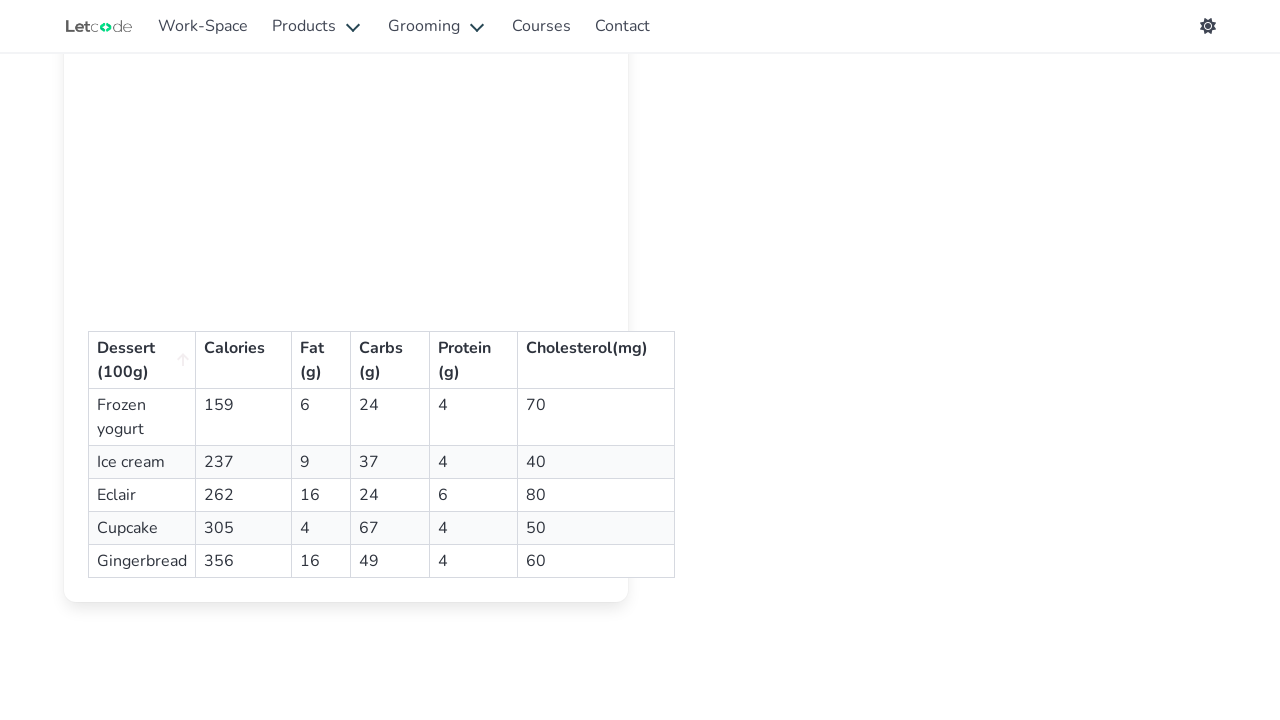

Waited 500ms for sort animation to complete
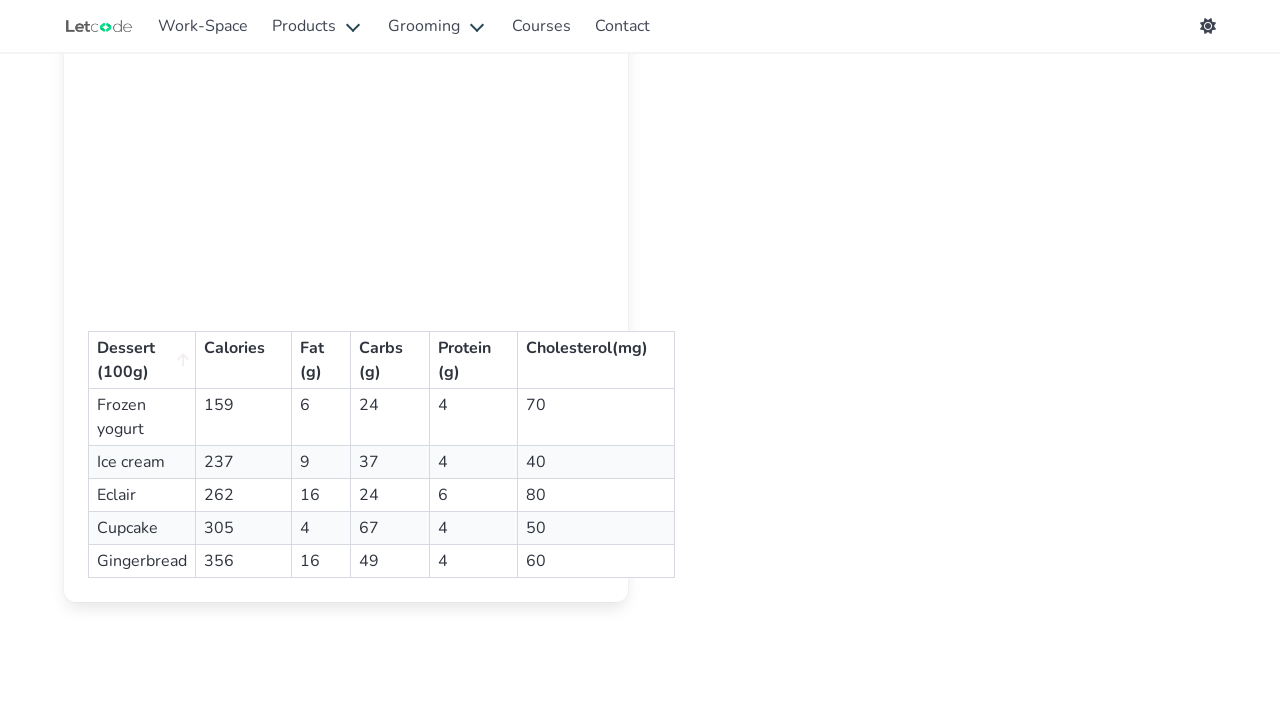

Clicked Desserts header to clear sorting at (142, 360) on table.mat-sort.table >> th[mat-sort-header='name']
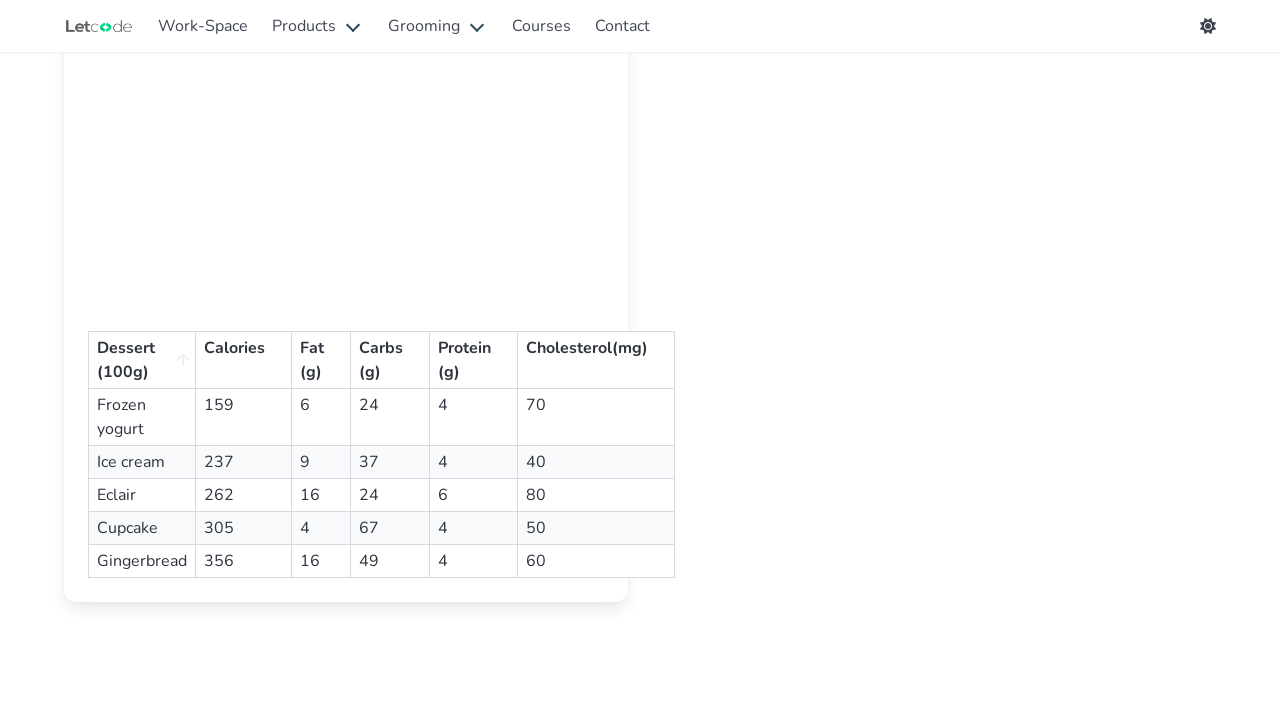

Waited 500ms for sort animation to complete
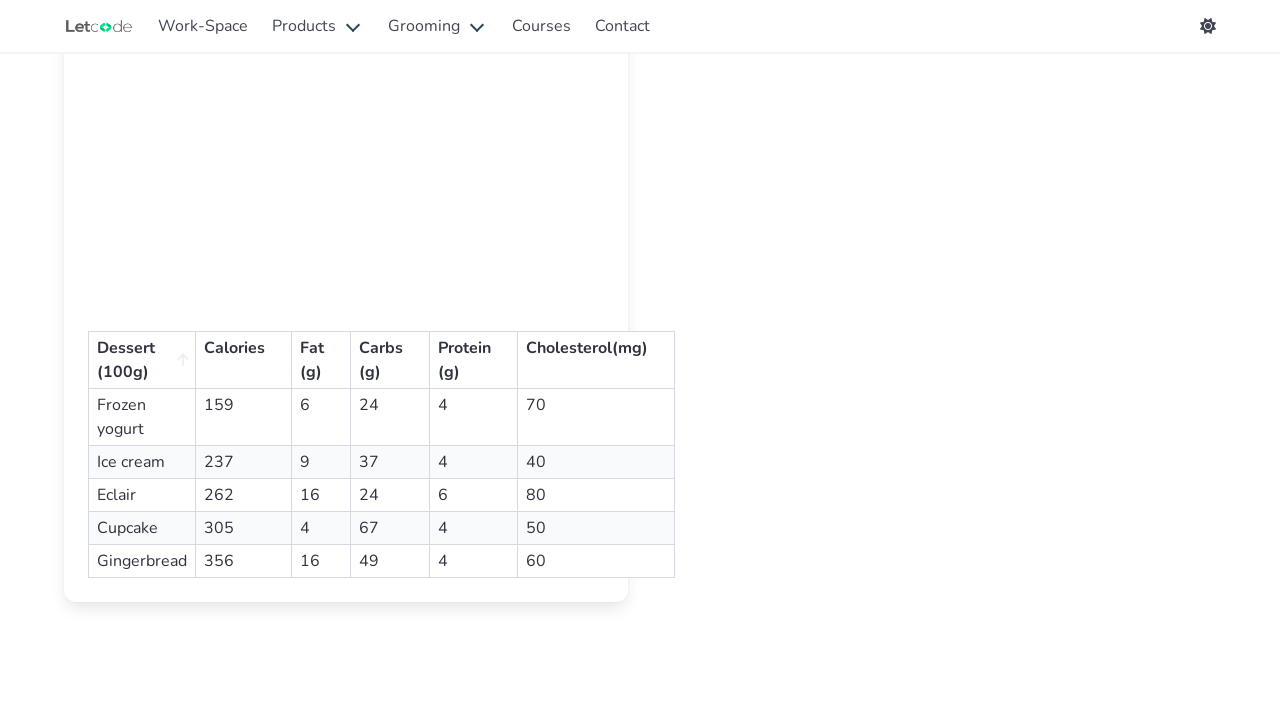

Verified Desserts header is visible and interactable after sorting cycles
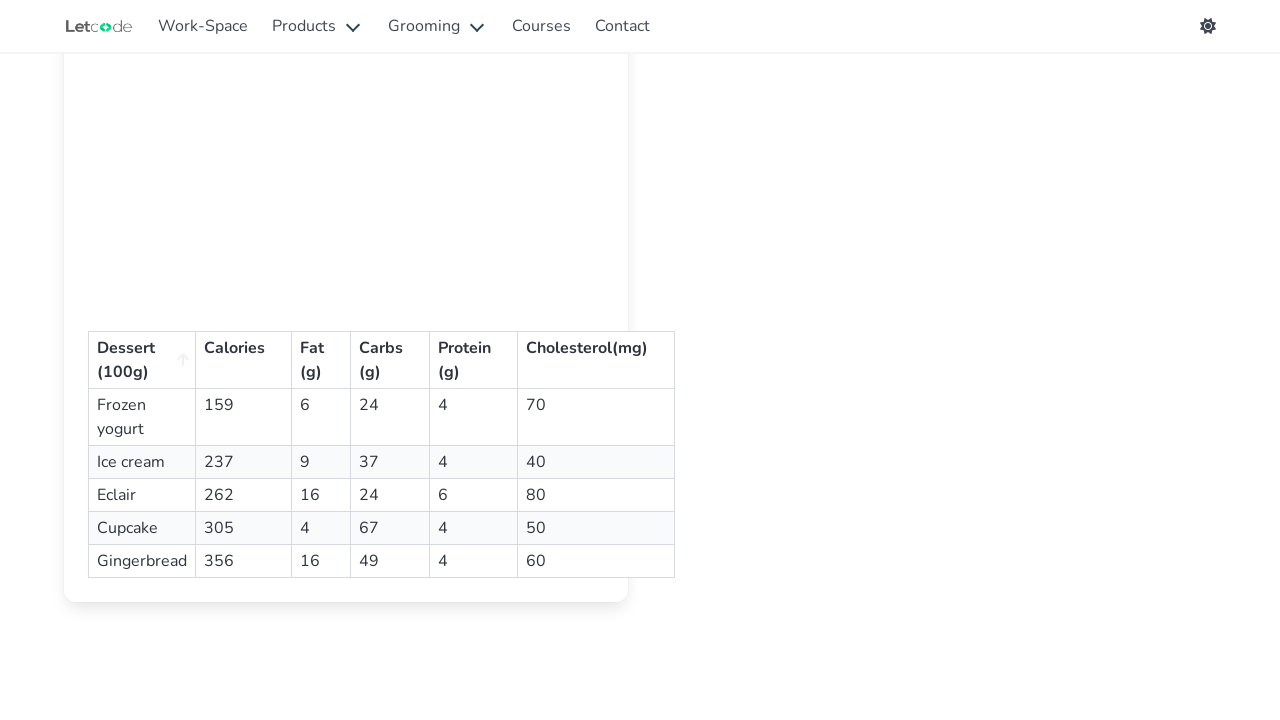

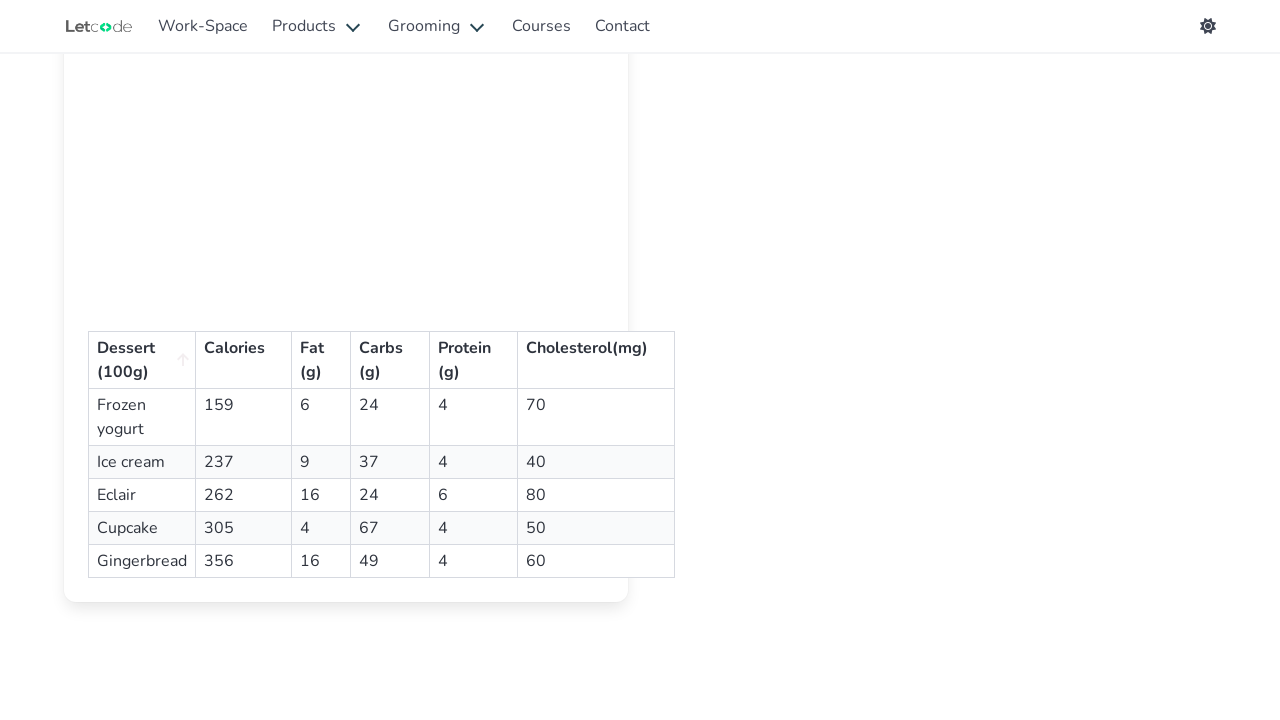